Tests responsive design by setting mobile and tablet viewports and verifying the page doesn't overflow horizontally.

Starting URL: https://pangeafate.github.io/AgentiCV

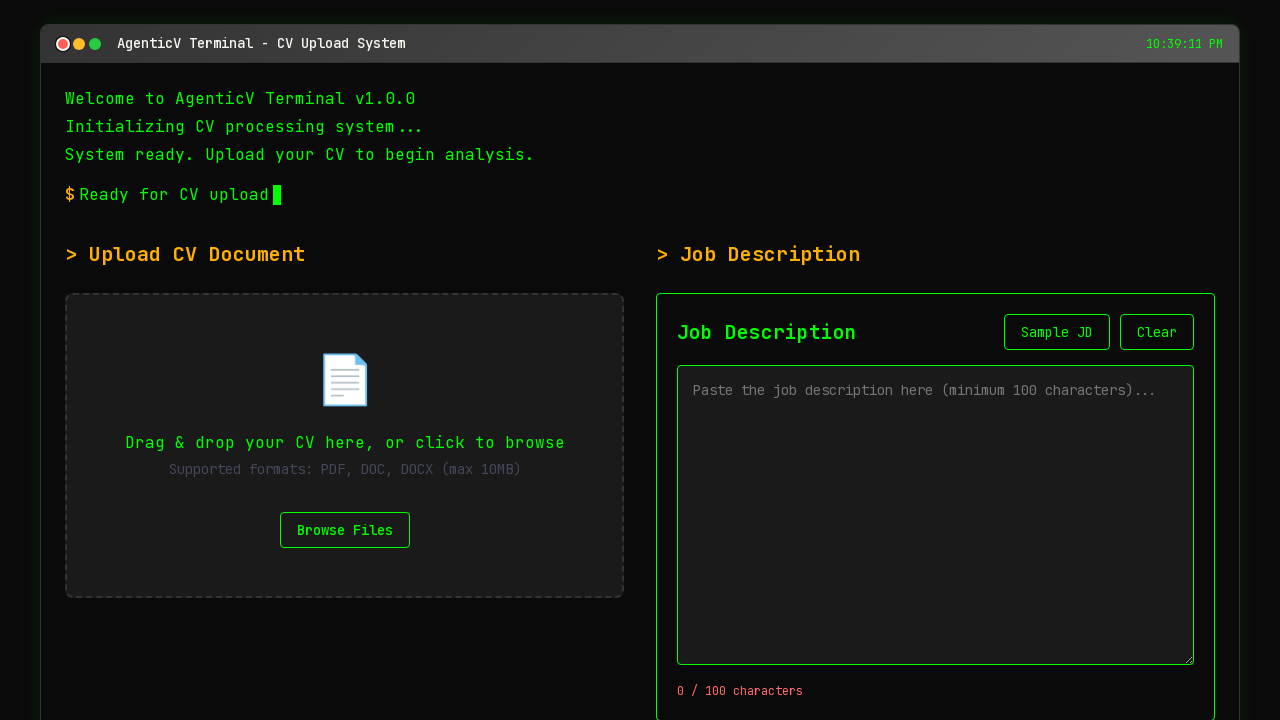

Set viewport to mobile size (375x667)
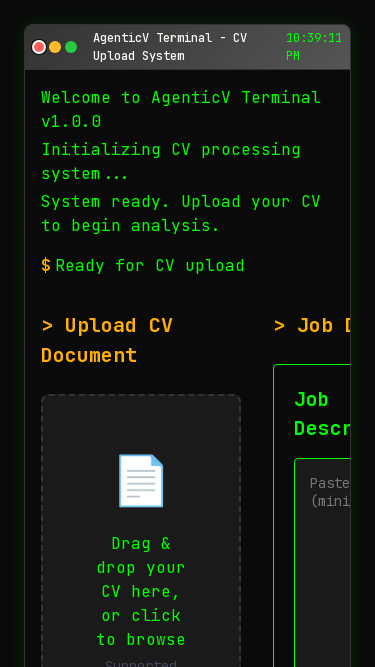

Reloaded page in mobile viewport
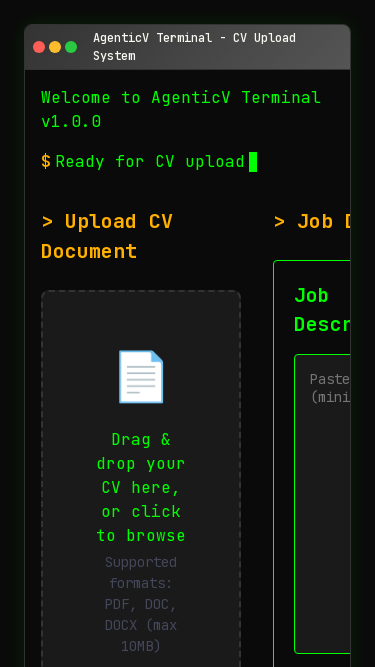

Waited for page to reach domcontentloaded state
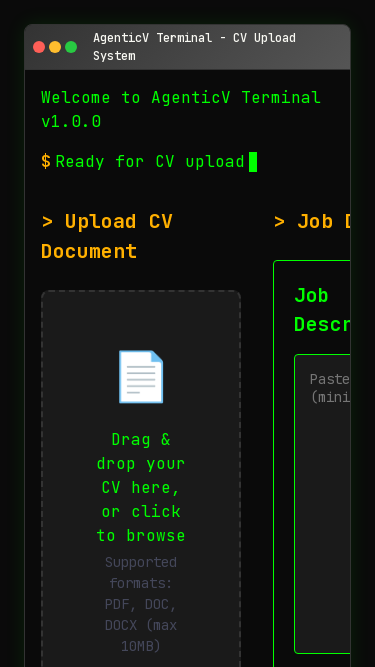

Evaluated mobile responsiveness - body does not overflow horizontally
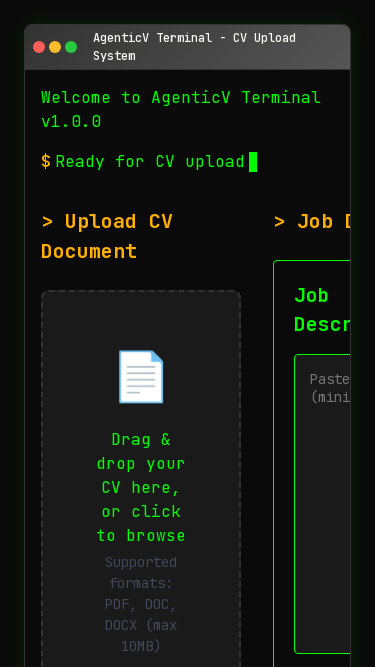

Asserted mobile viewport is responsive without horizontal overflow
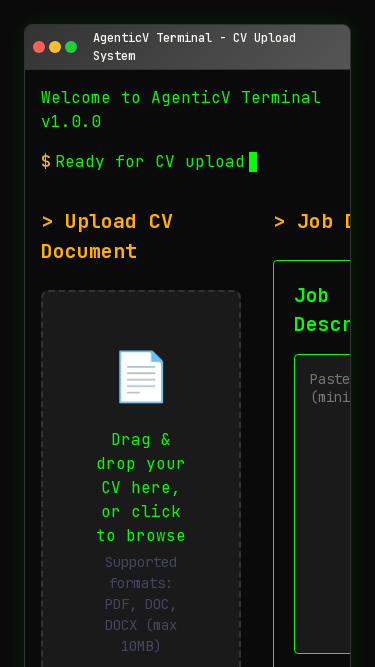

Set viewport to tablet size (768x1024)
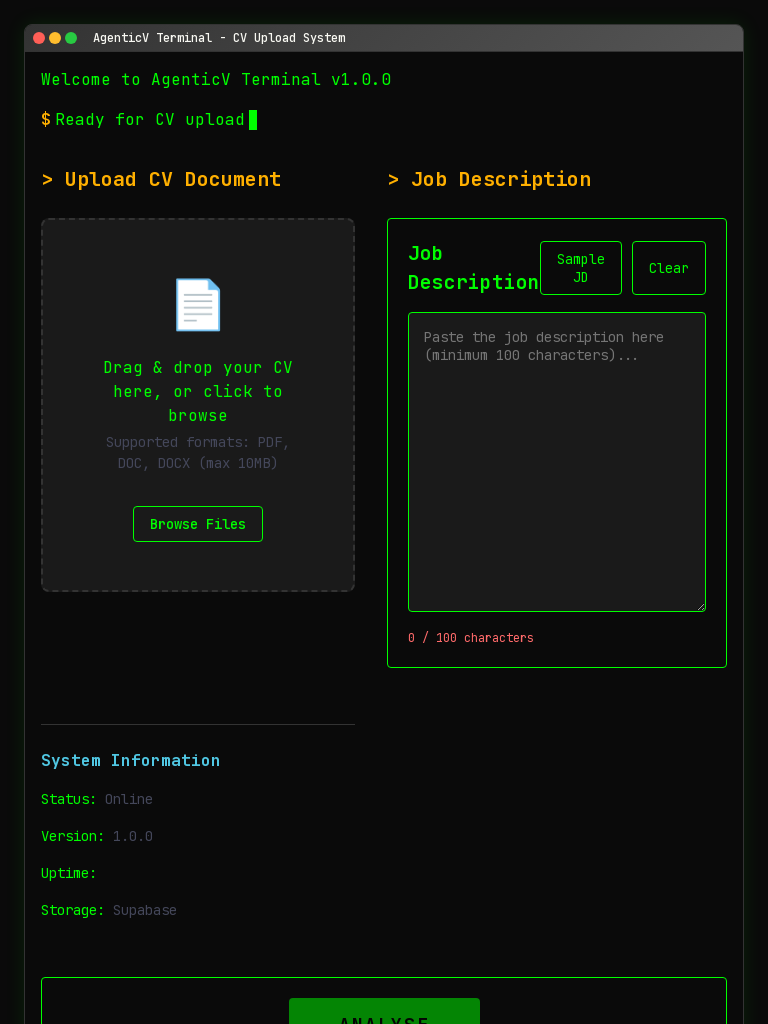

Reloaded page in tablet viewport
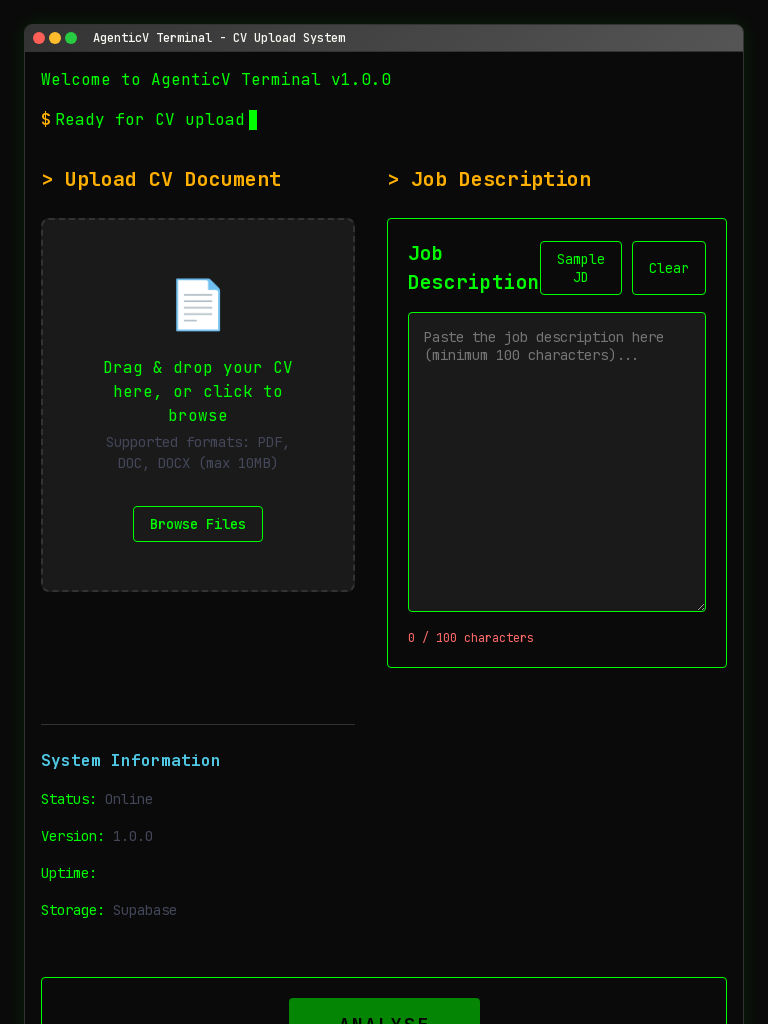

Waited for page to reach domcontentloaded state
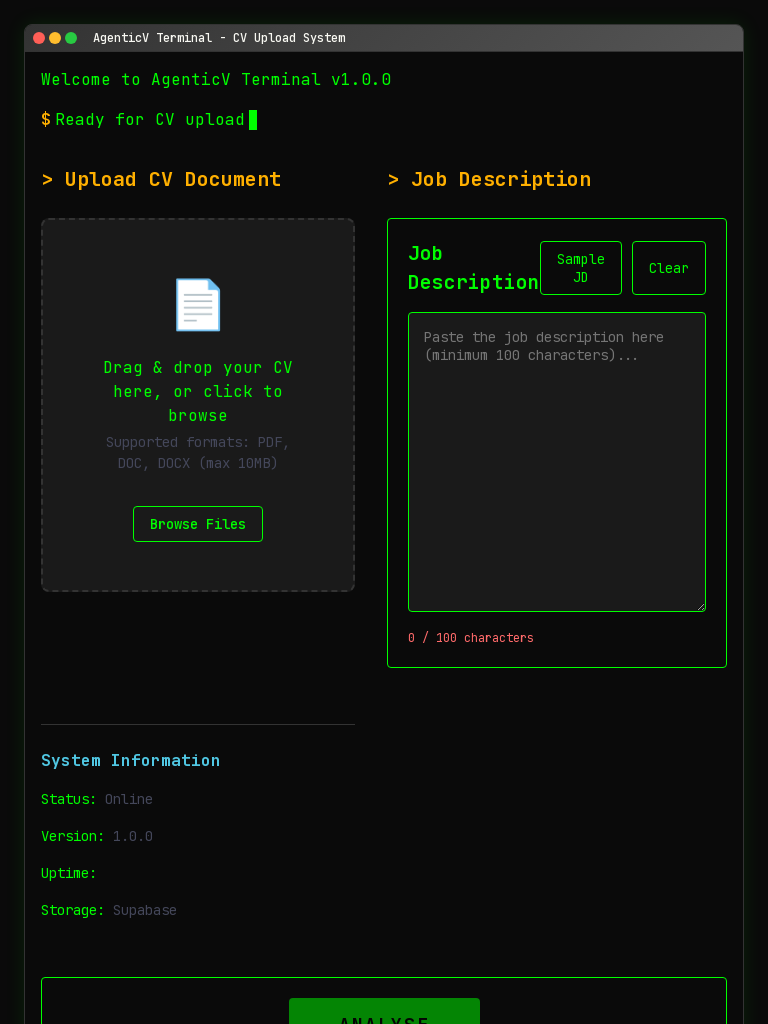

Evaluated tablet responsiveness - body does not overflow horizontally
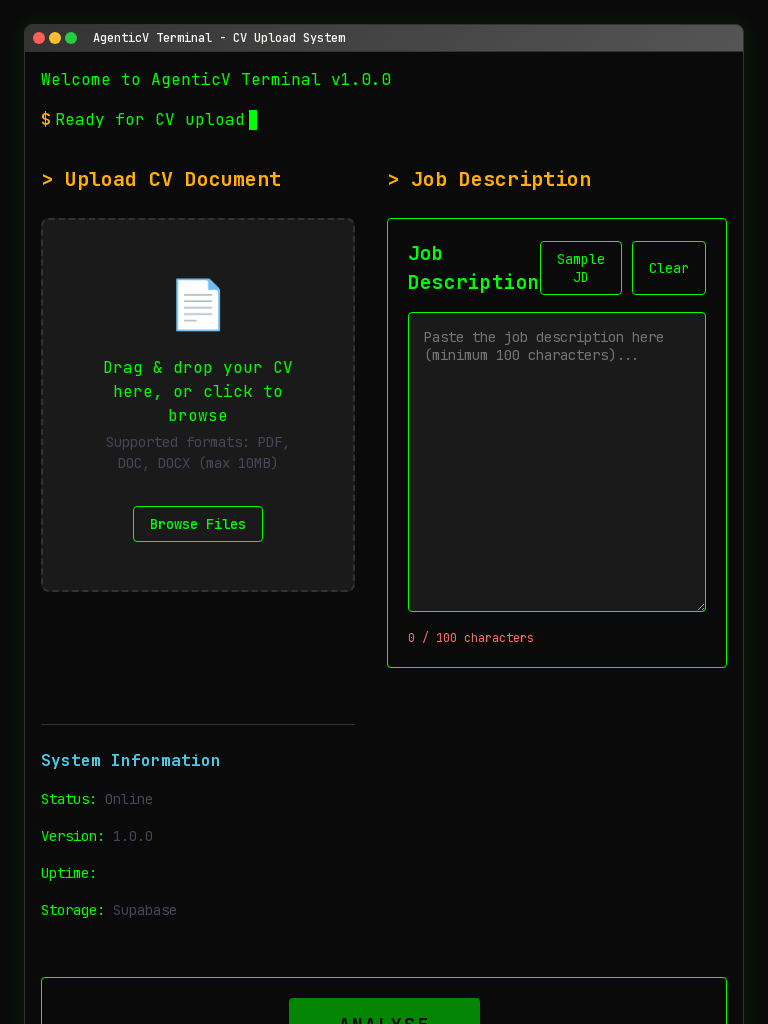

Asserted tablet viewport is responsive without horizontal overflow
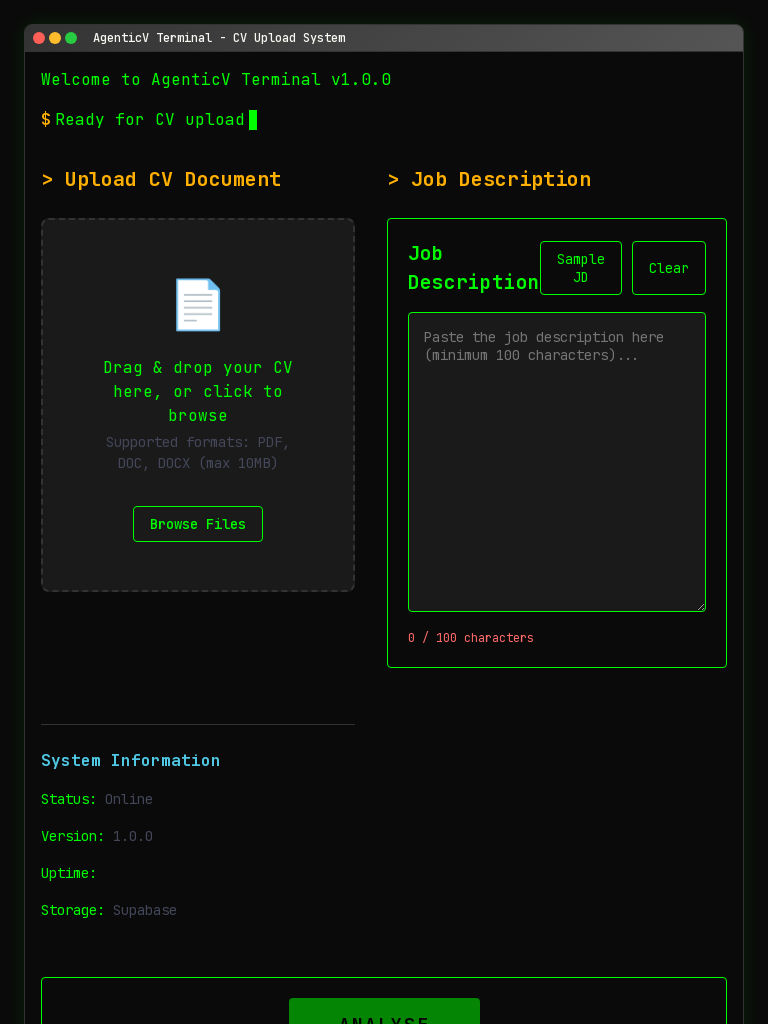

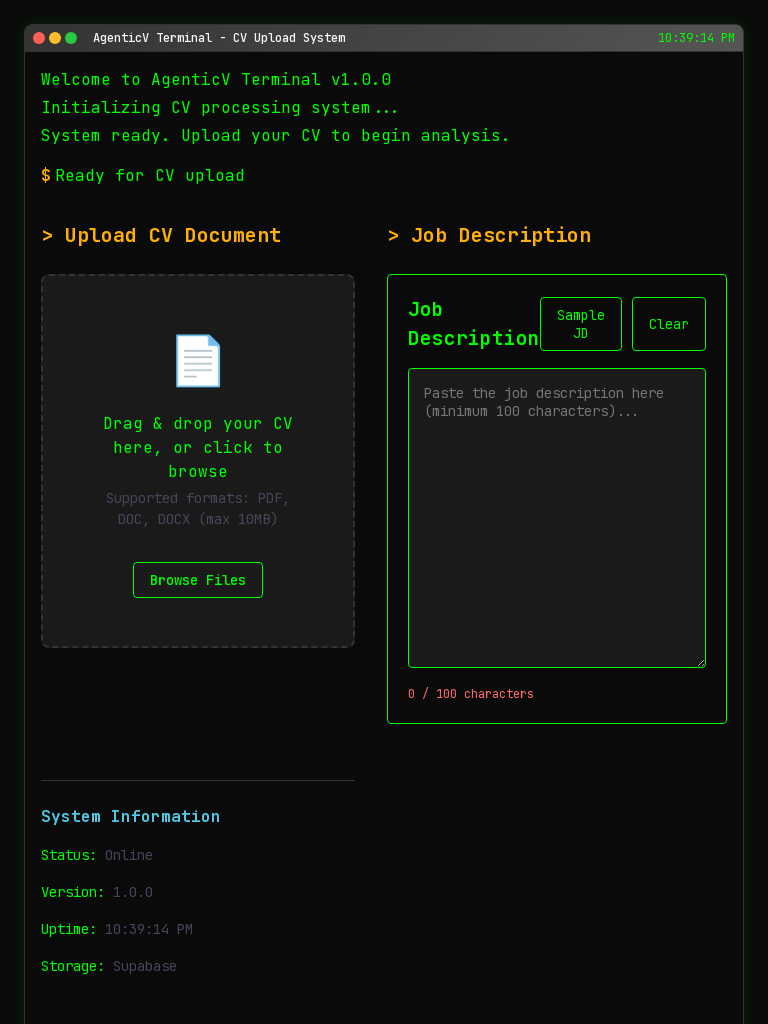